Tests a data types form by filling all fields except zip code, submitting the form, and verifying that the zip code field shows an error (red highlight) while the other 9 fields show success (green highlight).

Starting URL: https://bonigarcia.dev/selenium-webdriver-java/data-types.html

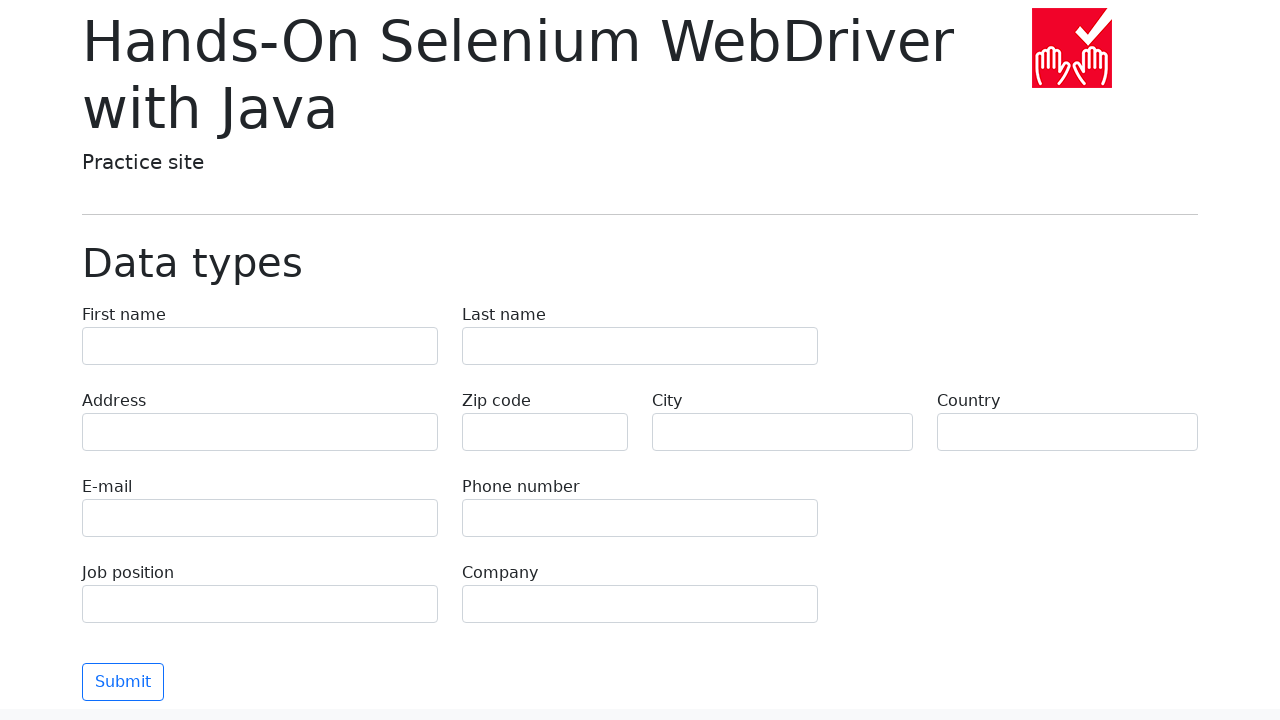

Filled first name field with 'Иван' on input[name='first-name']
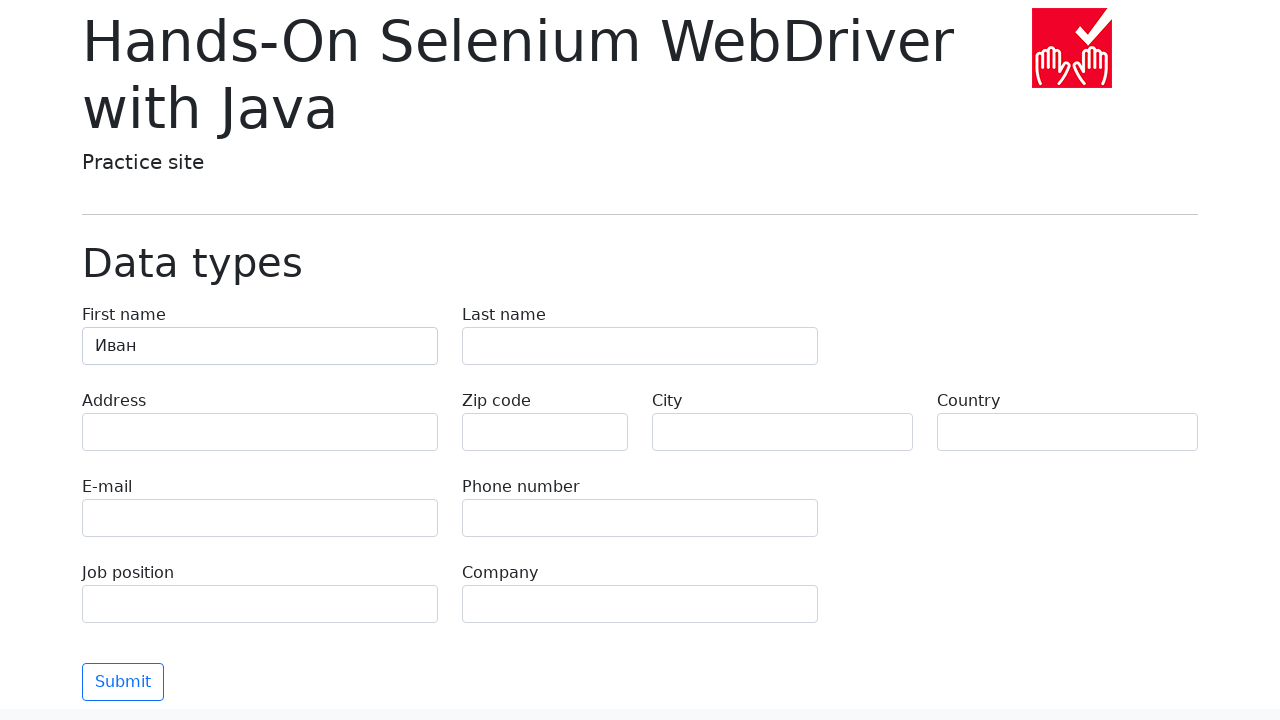

Filled last name field with 'Петров' on input[name='last-name']
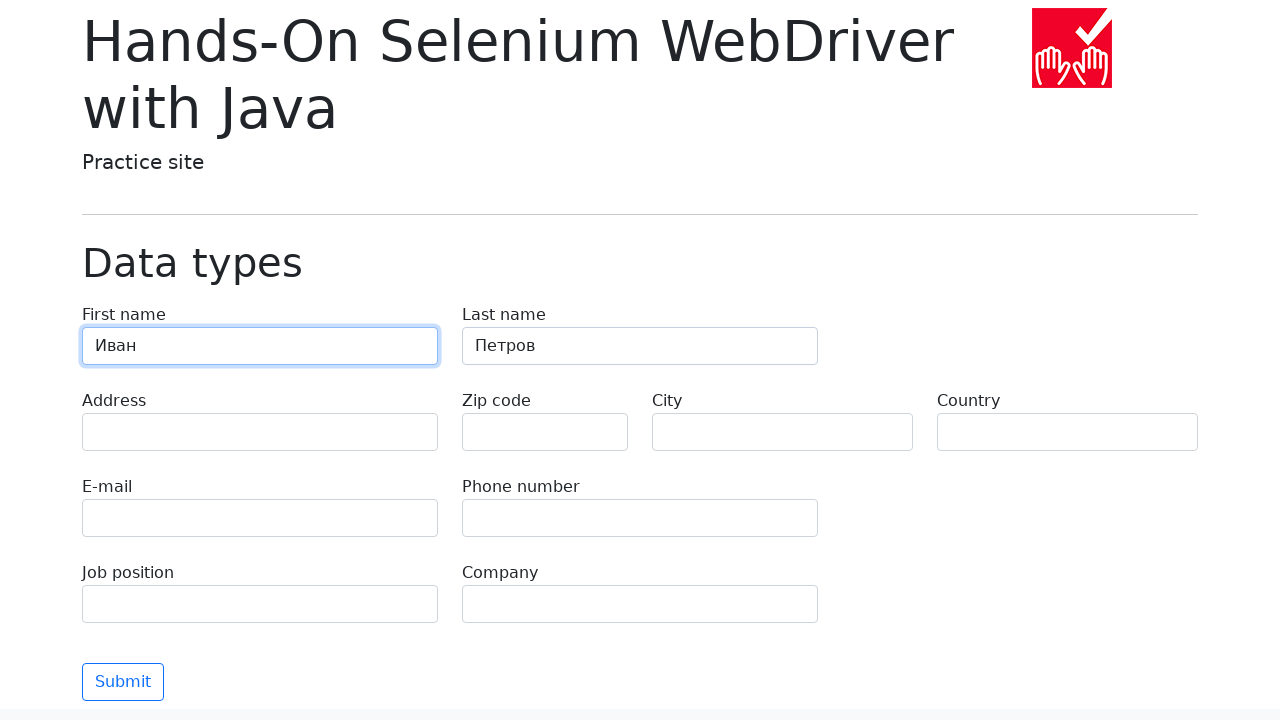

Filled address field with 'Ленина, 55-3' on input[name='address']
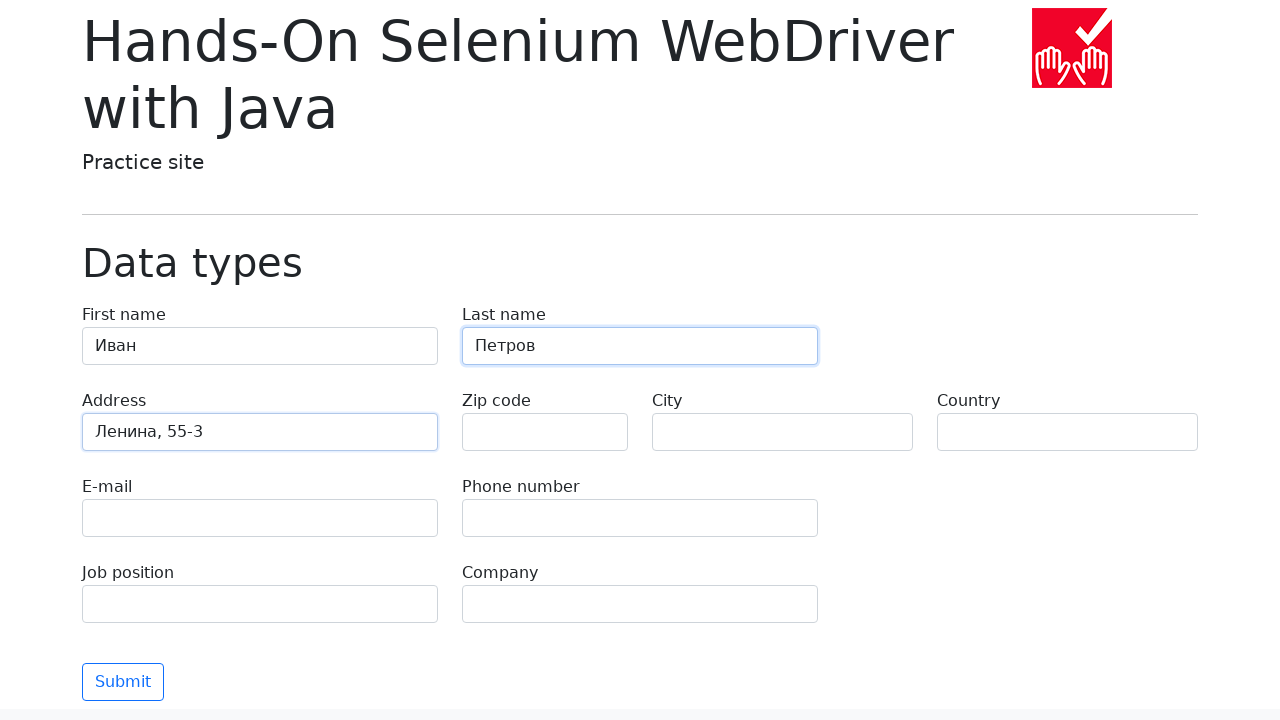

Filled email field with 'test@skypro.com' on input[name='e-mail']
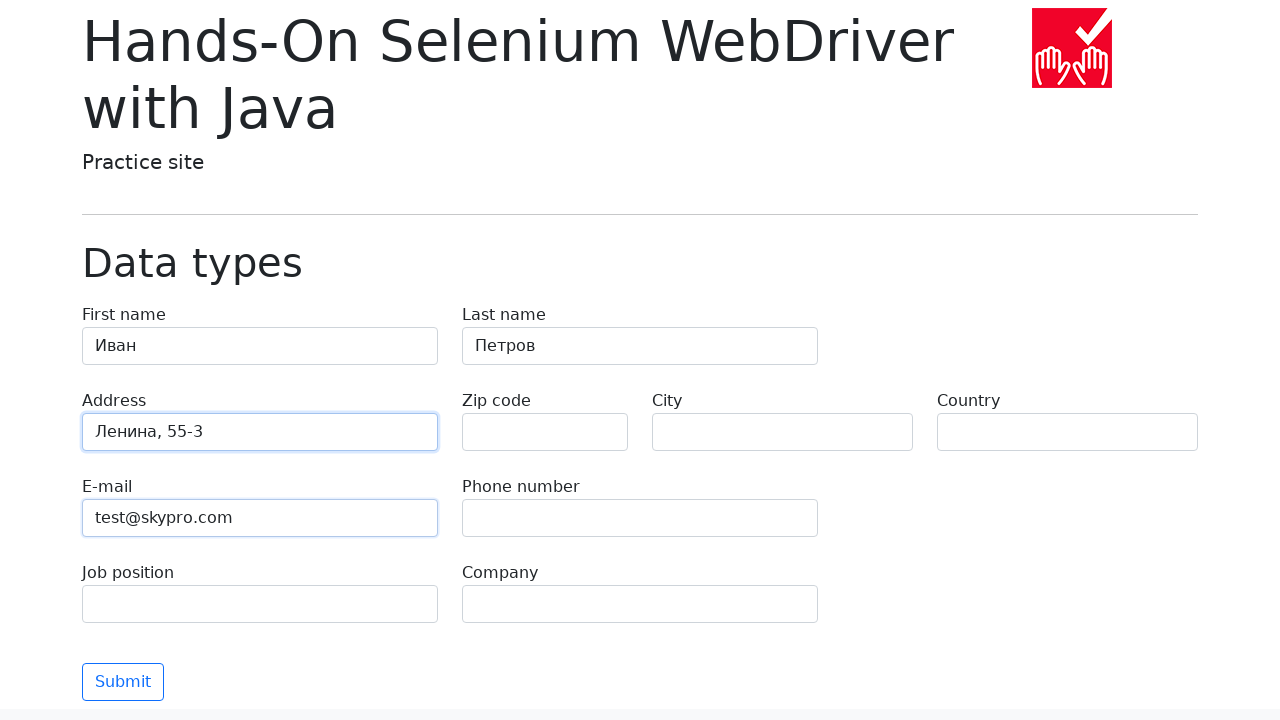

Filled phone field with '+7985899998787' on input[name='phone']
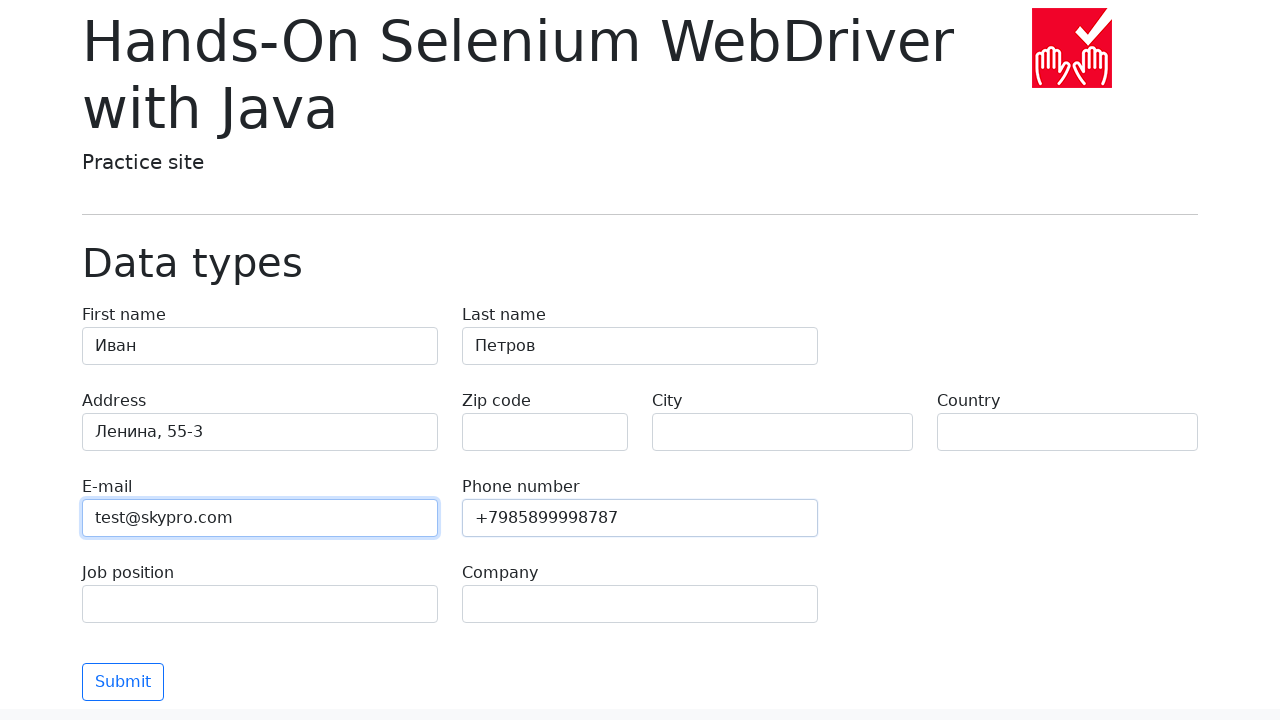

Left zip code field empty (intentionally) on input[name='zip-code']
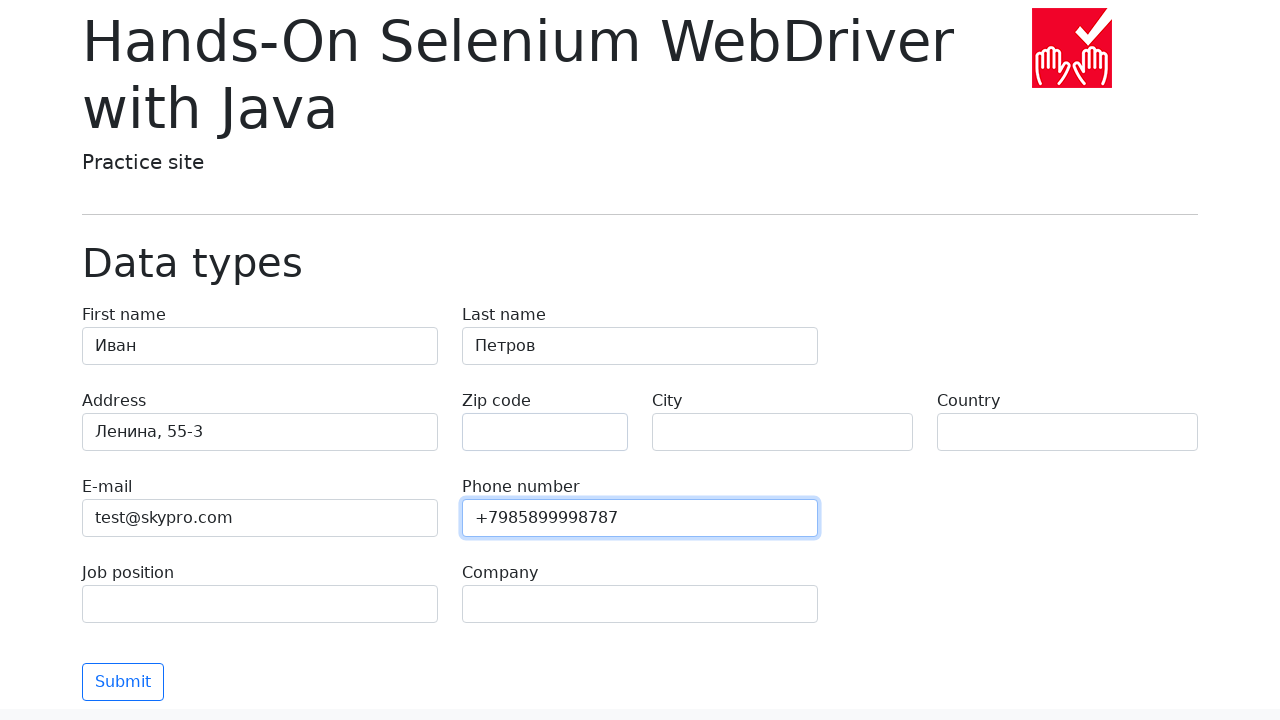

Filled city field with 'Москва' on input[name='city']
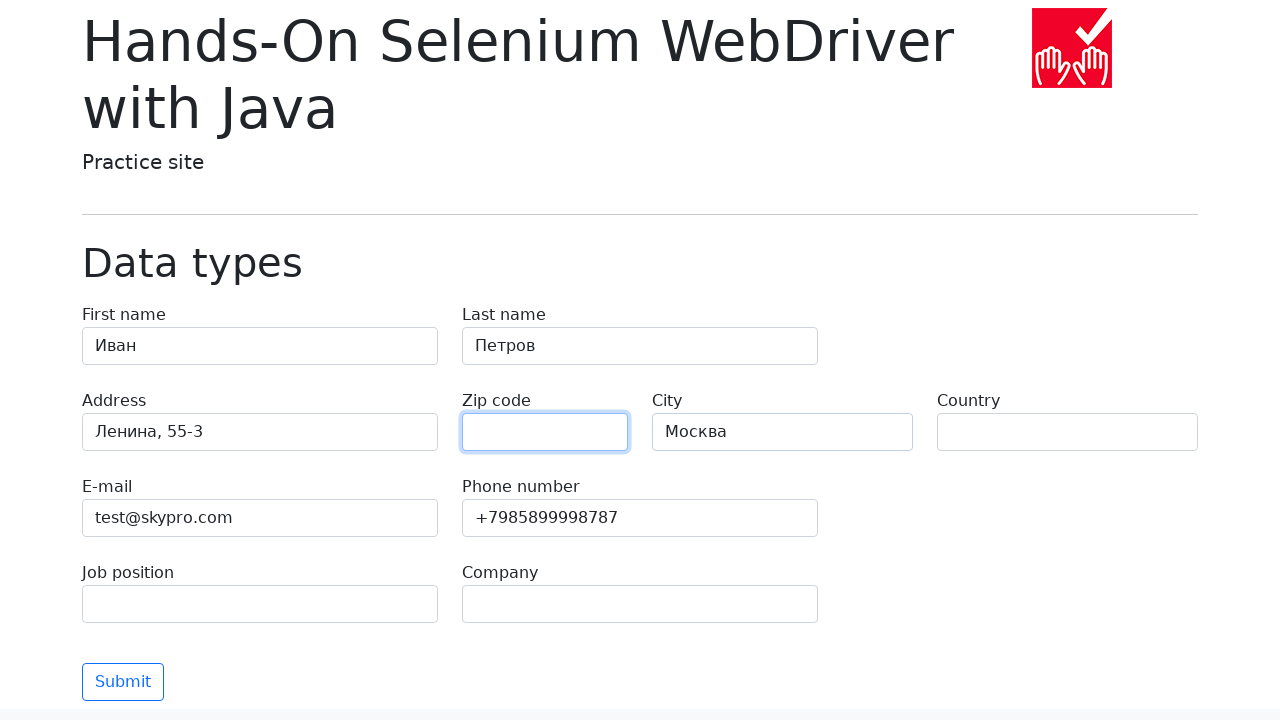

Filled country field with 'Россия' on input[name='country']
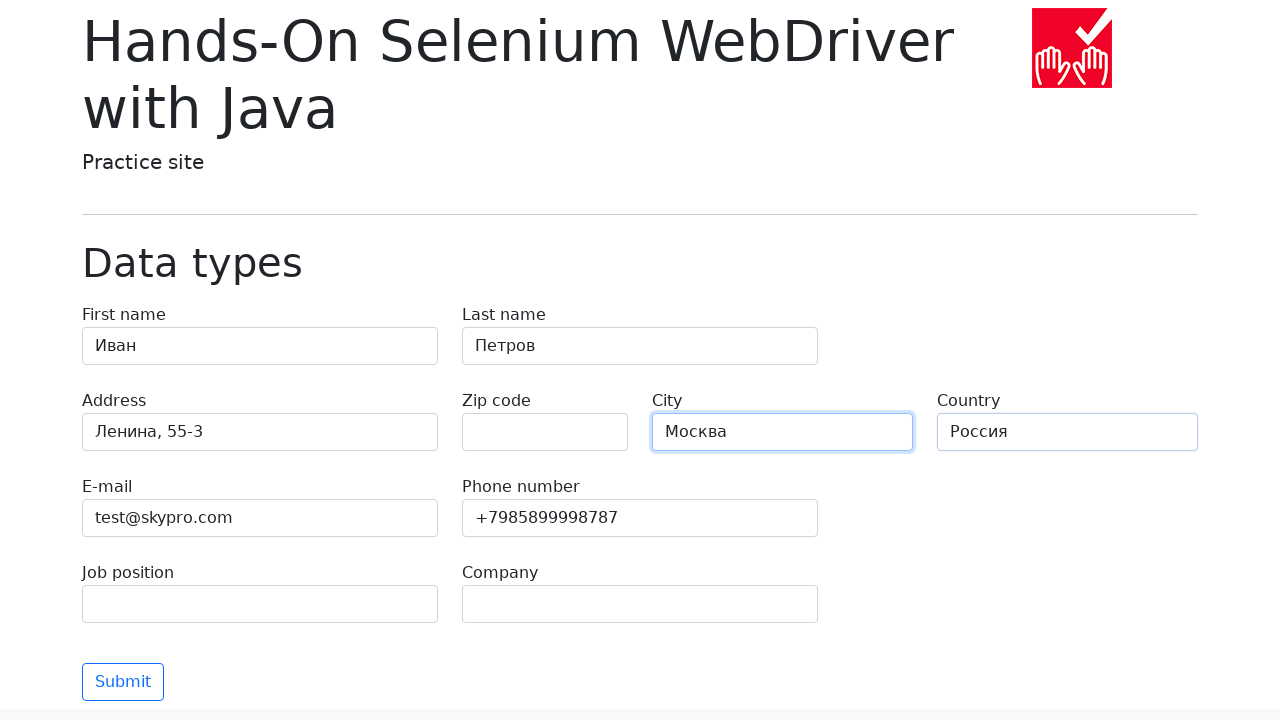

Filled job position field with 'QA' on input[name='job-position']
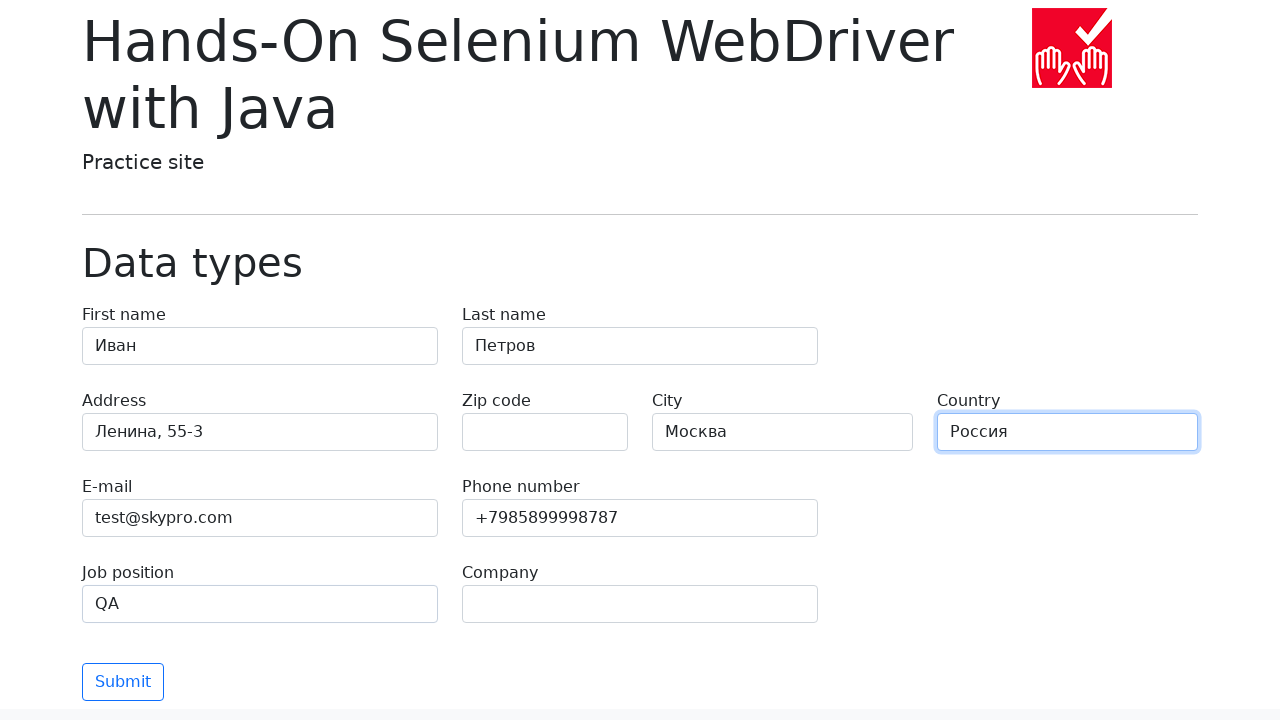

Filled company field with 'SkyPro' on input[name='company']
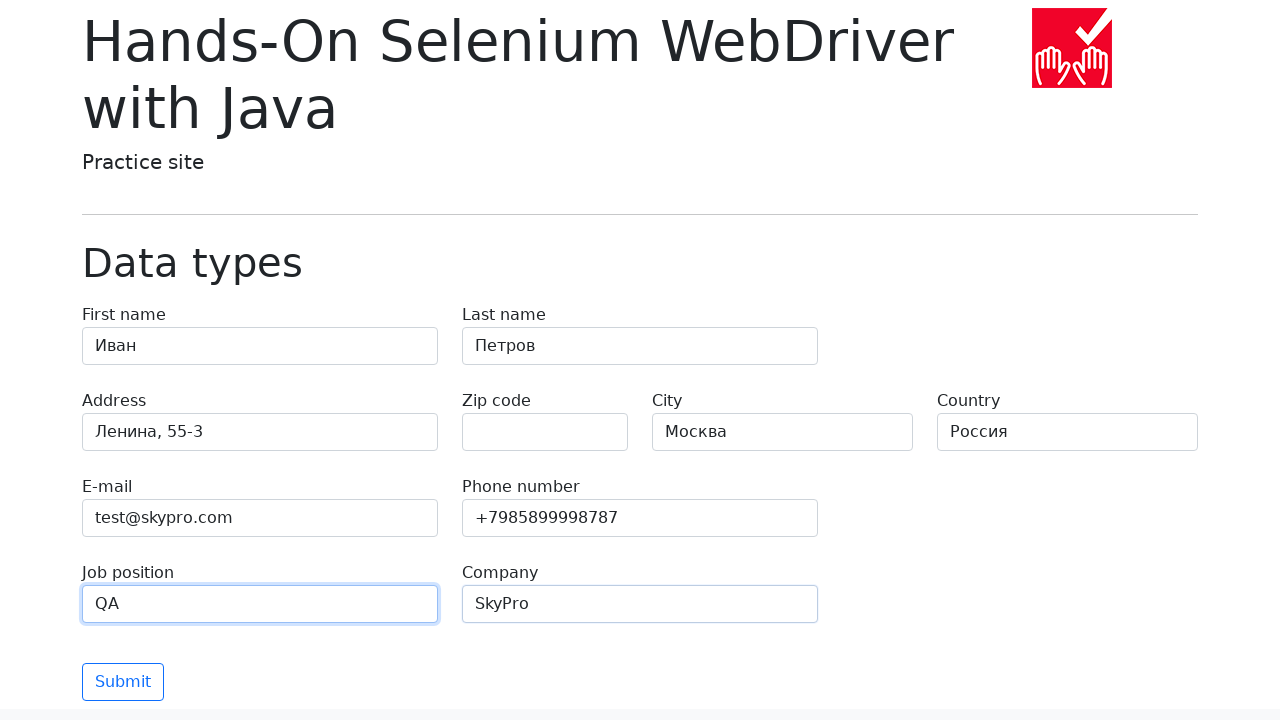

Scrolled submit button into view
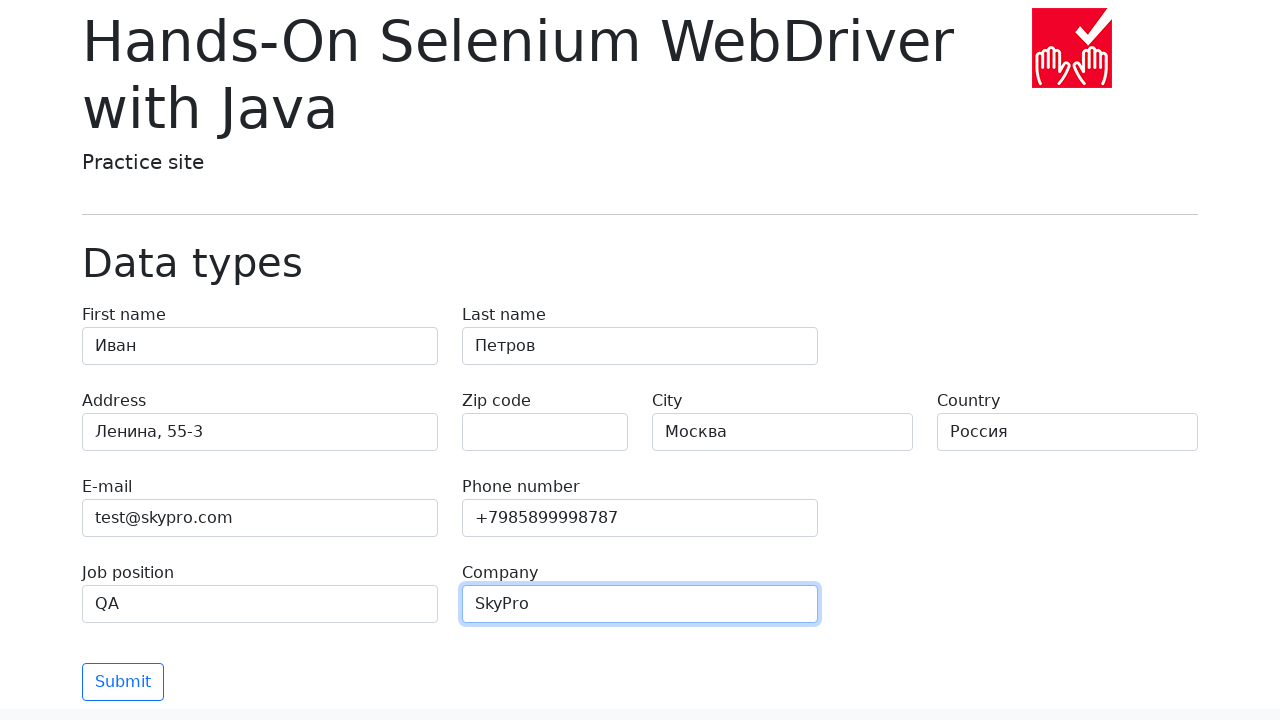

Clicked submit button to submit the form at (123, 682) on .btn.btn-outline-primary.mt-3
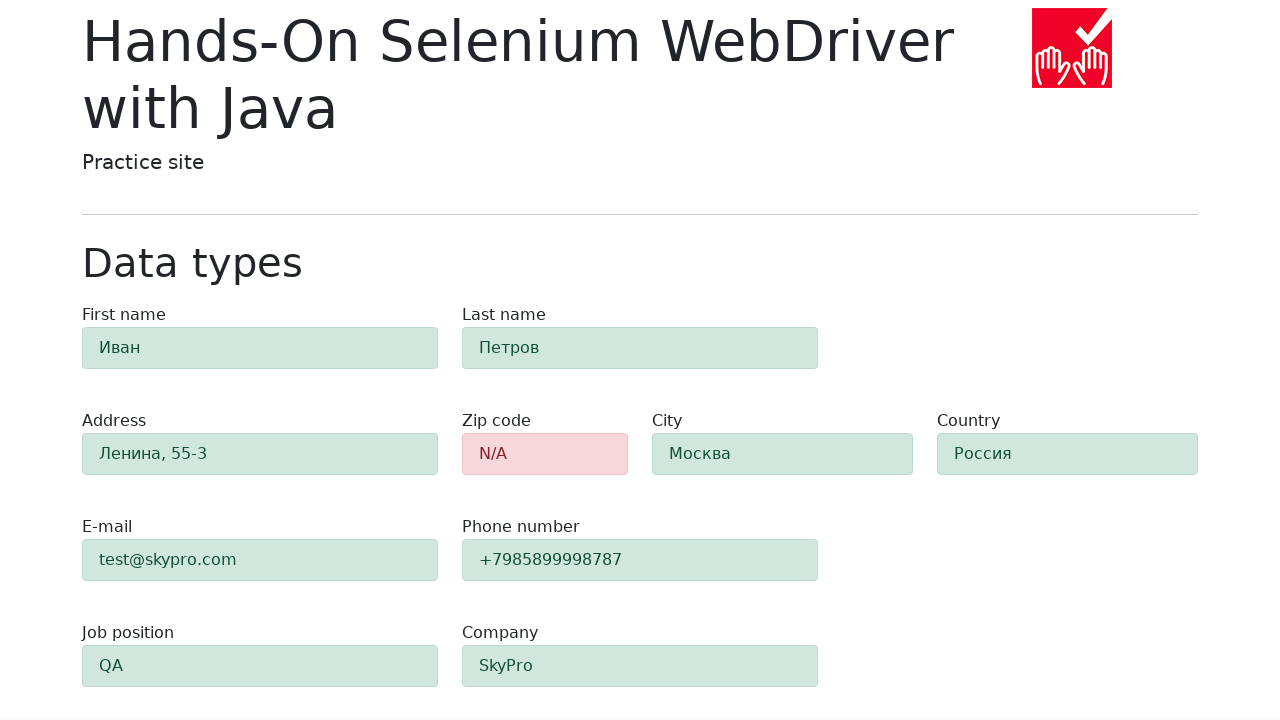

Form results appeared after submission
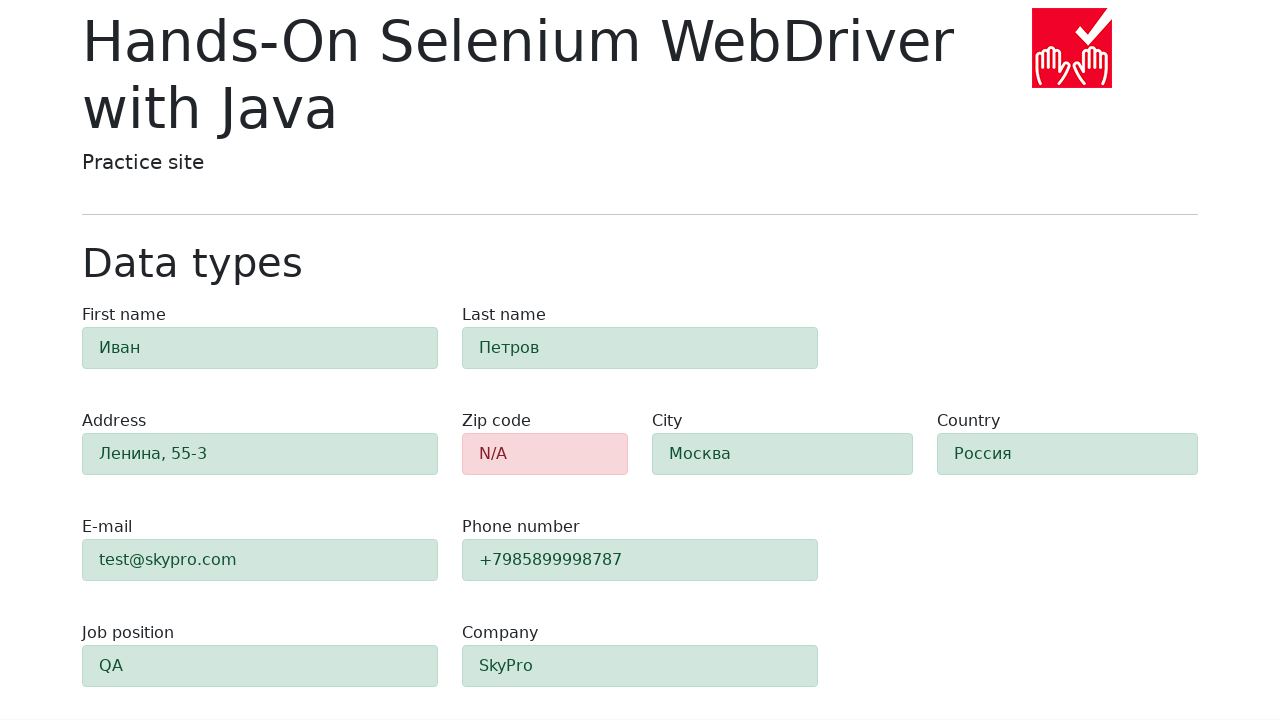

Verified zip code field shows error (red highlight) with 'alert-danger' class
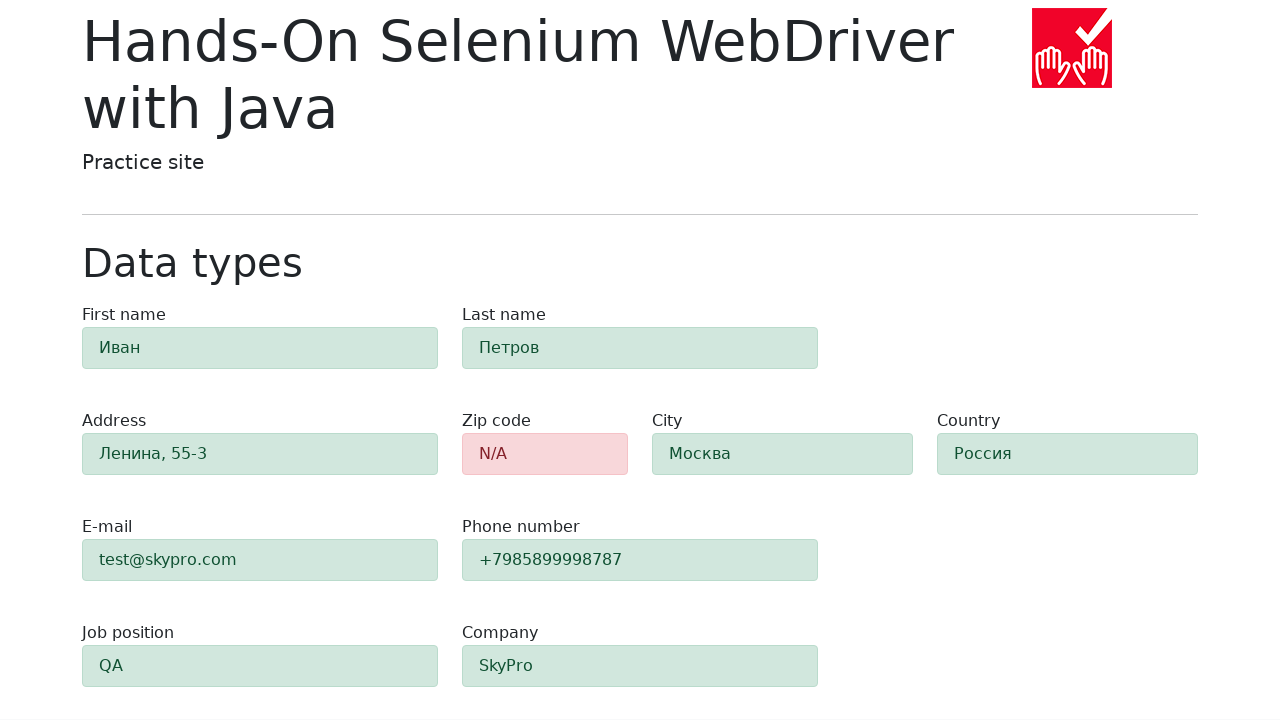

Verified 9 other fields show success (green highlight)
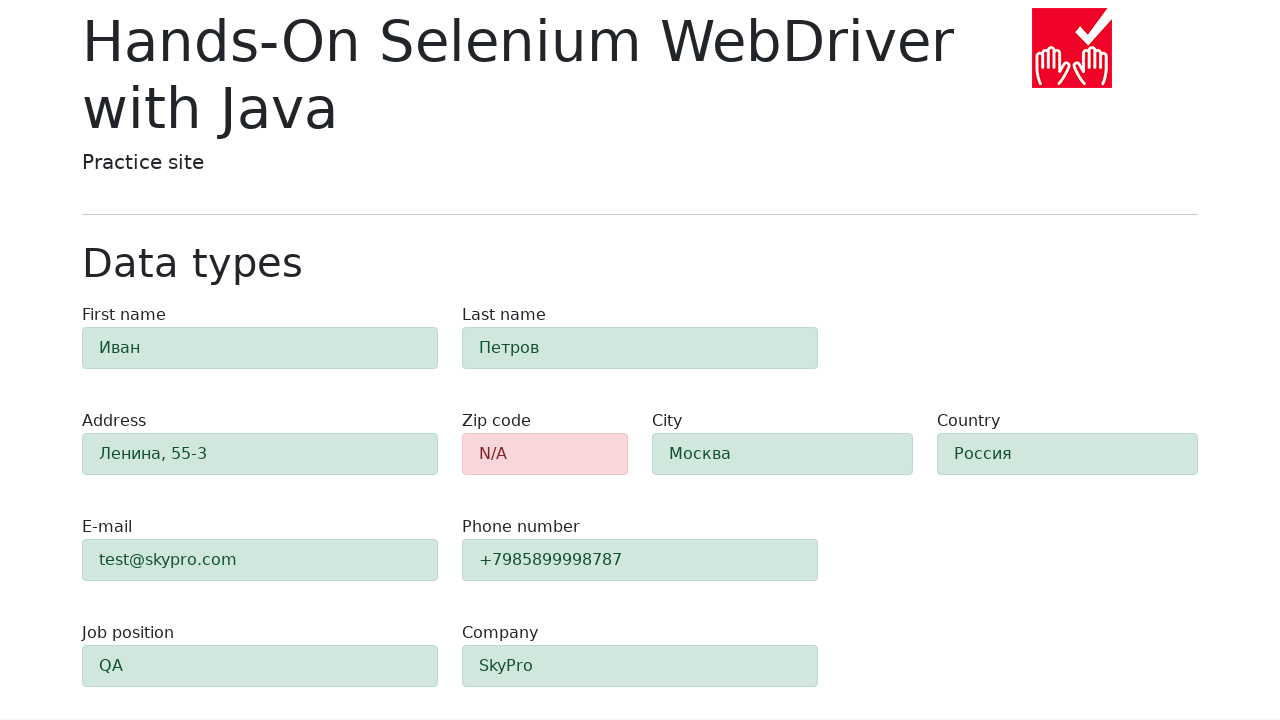

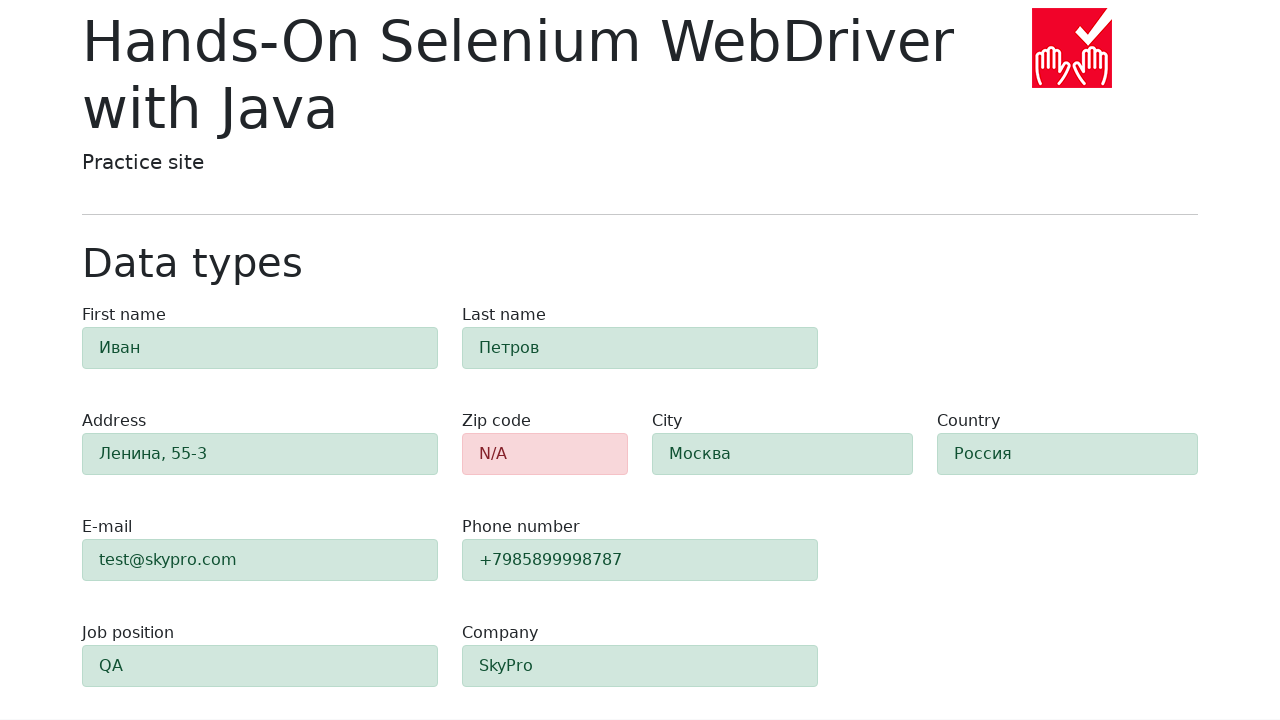